Tests keyboard copy-paste functionality by copying text from one field to another

Starting URL: https://testautomationpractice.blogspot.com

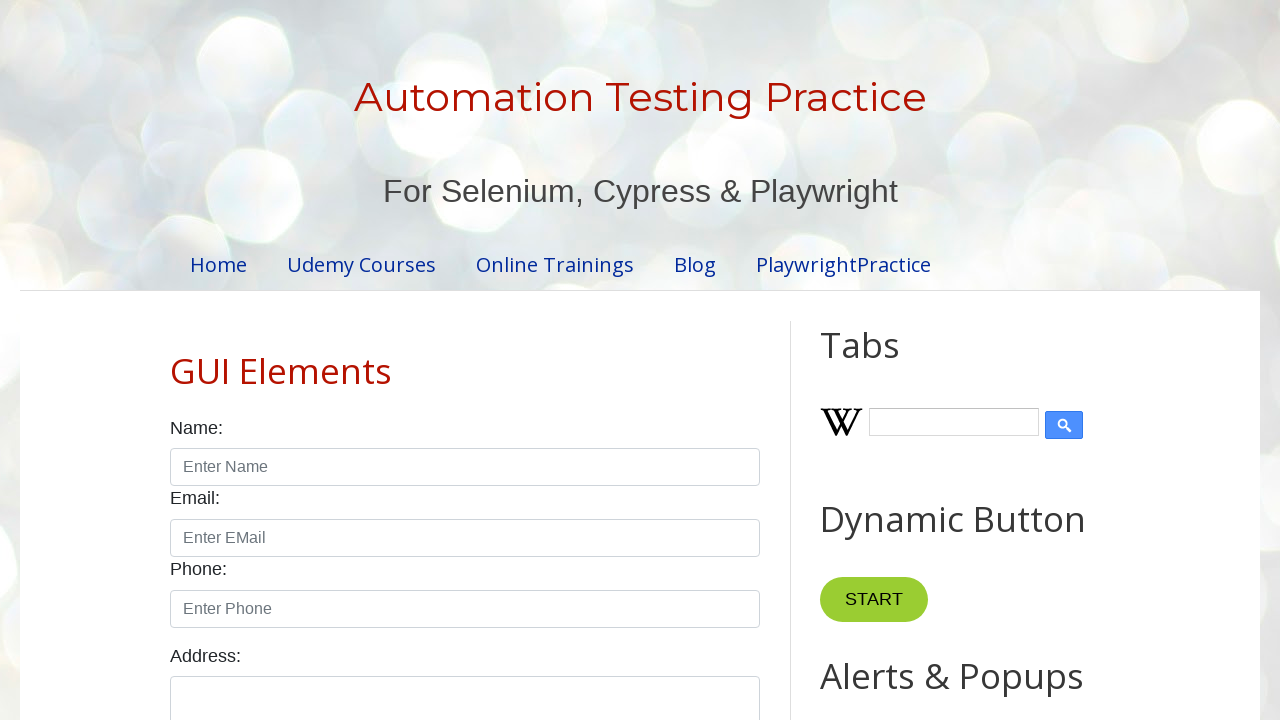

Filled first field with 'My name is Sachin.' on #field1
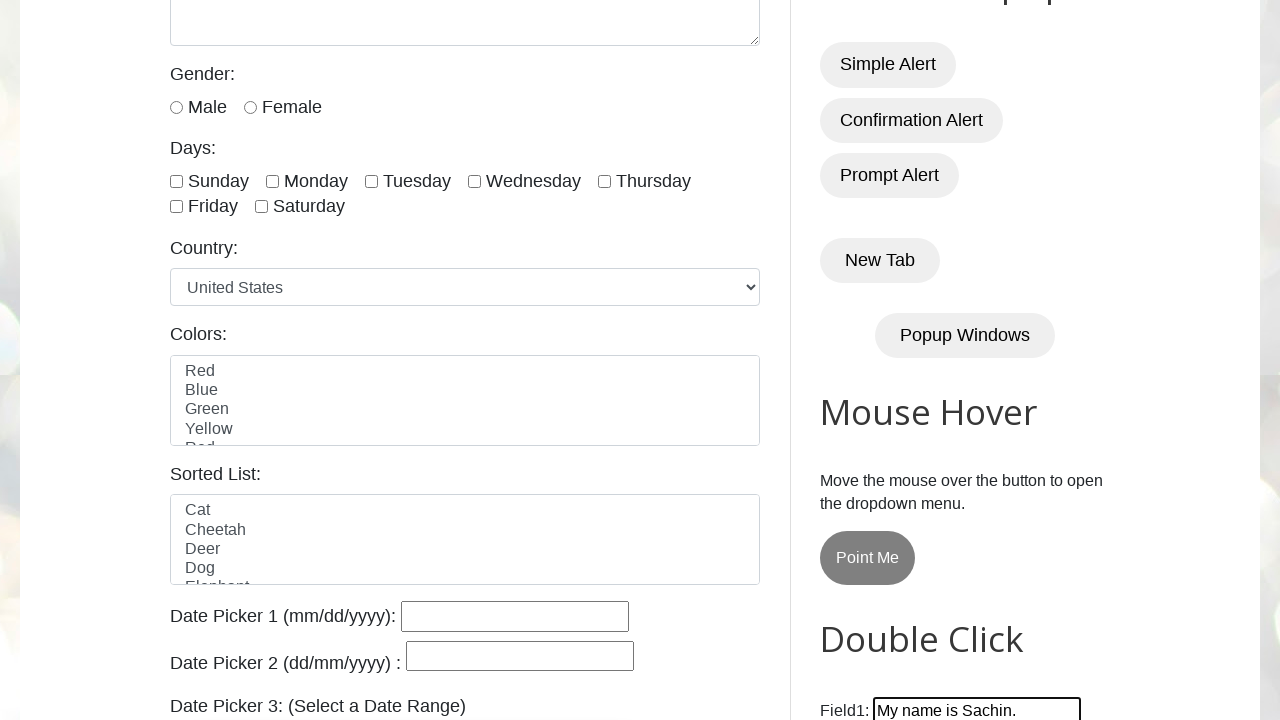

Selected all text in first field using Ctrl+A on #field1
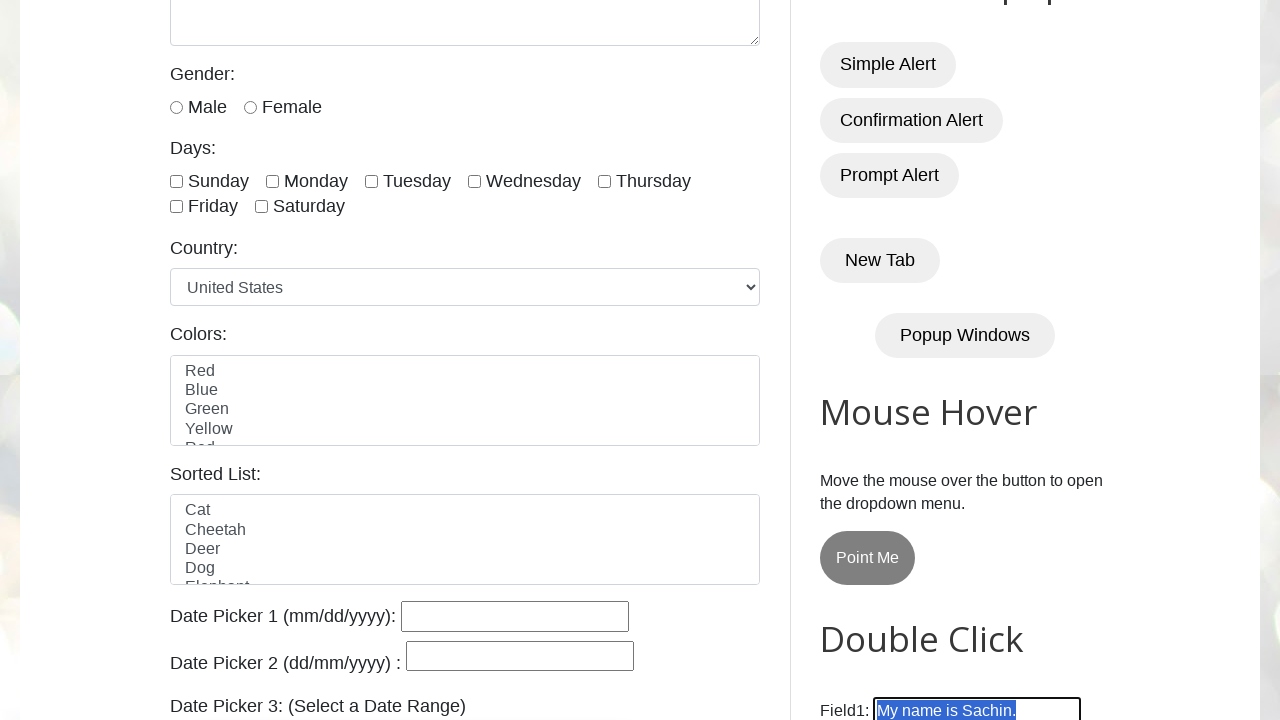

Copied text from first field using Ctrl+C on #field1
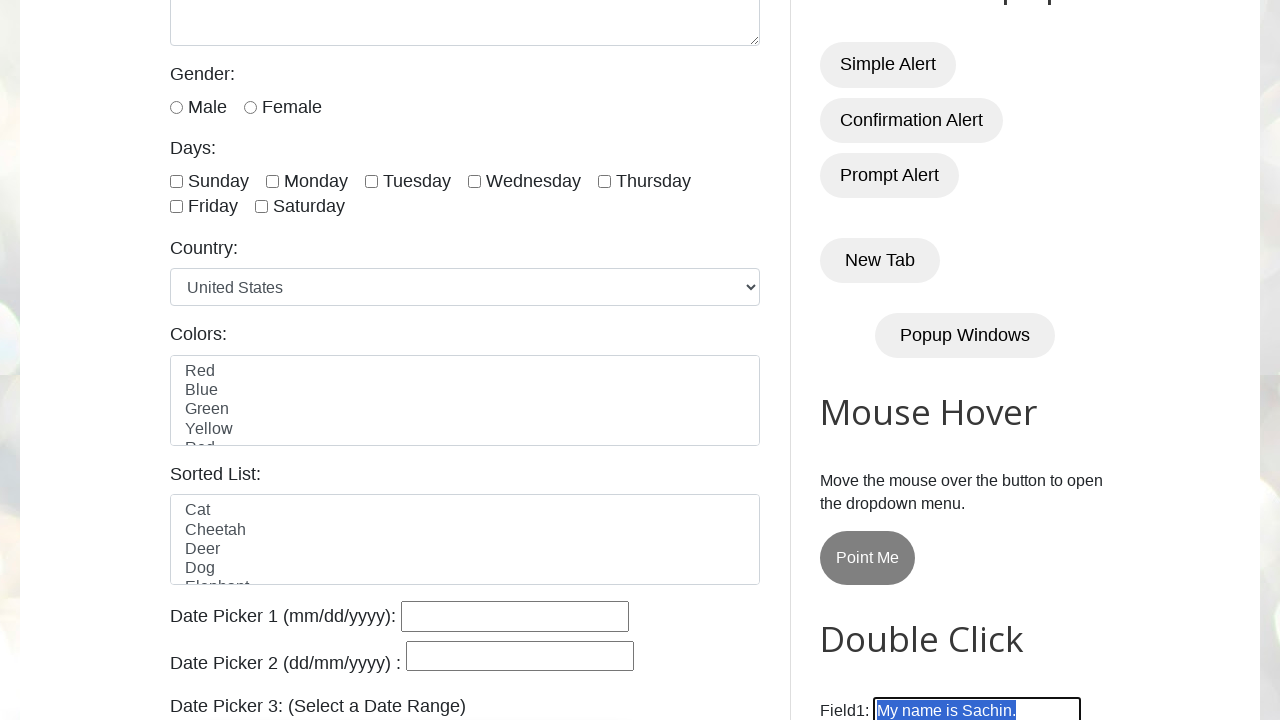

Pasted text into second field using Ctrl+V on #field2
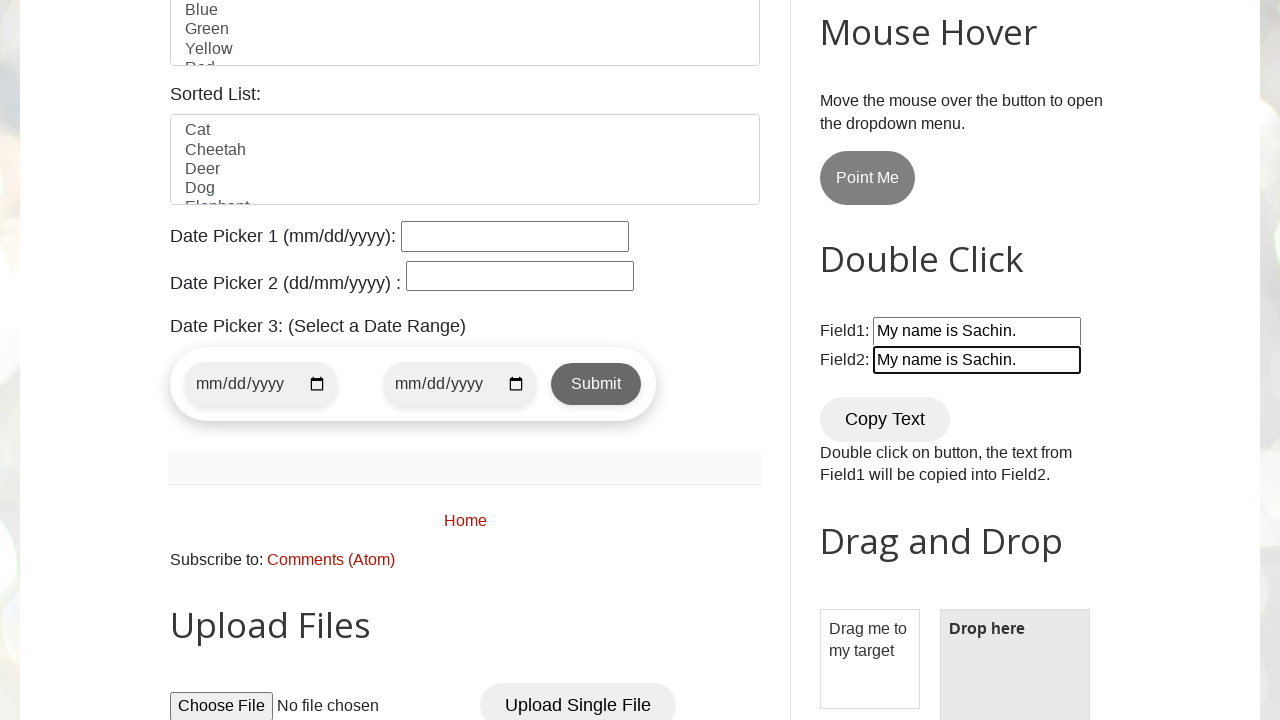

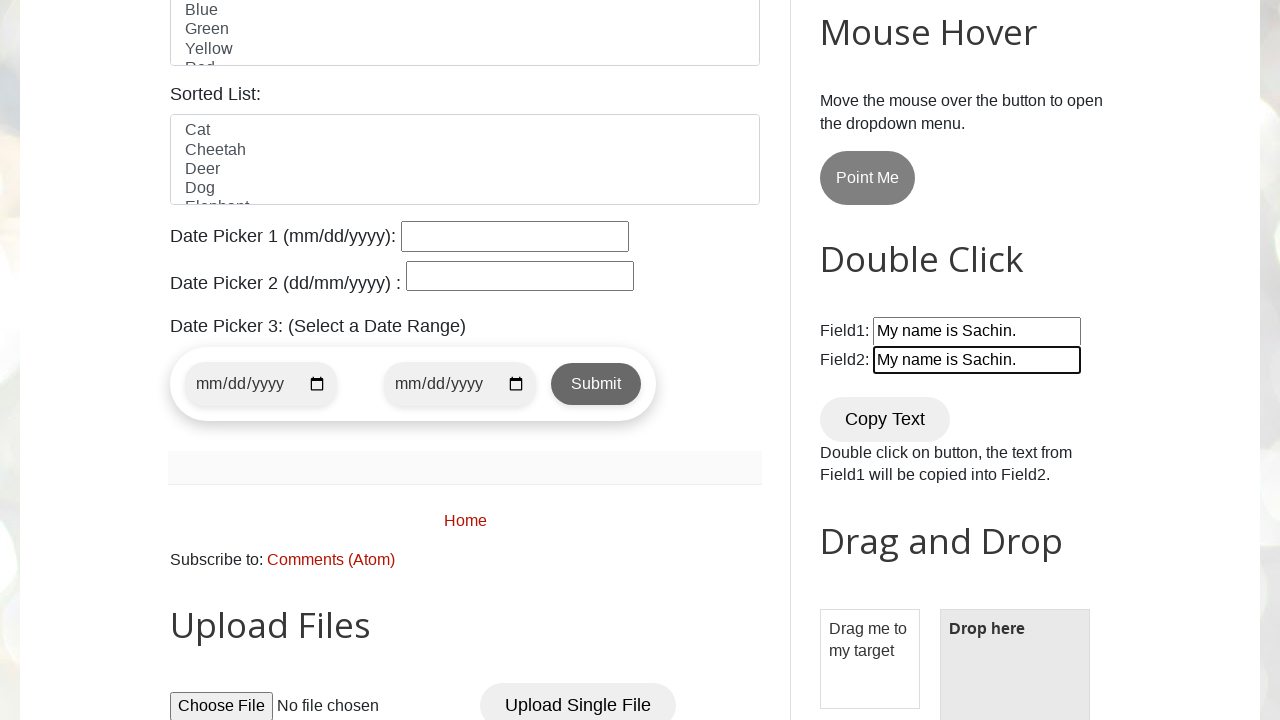